Tests click-hold, move, and release mouse actions for manual drag operation

Starting URL: https://crossbrowsertesting.github.io/drag-and-drop

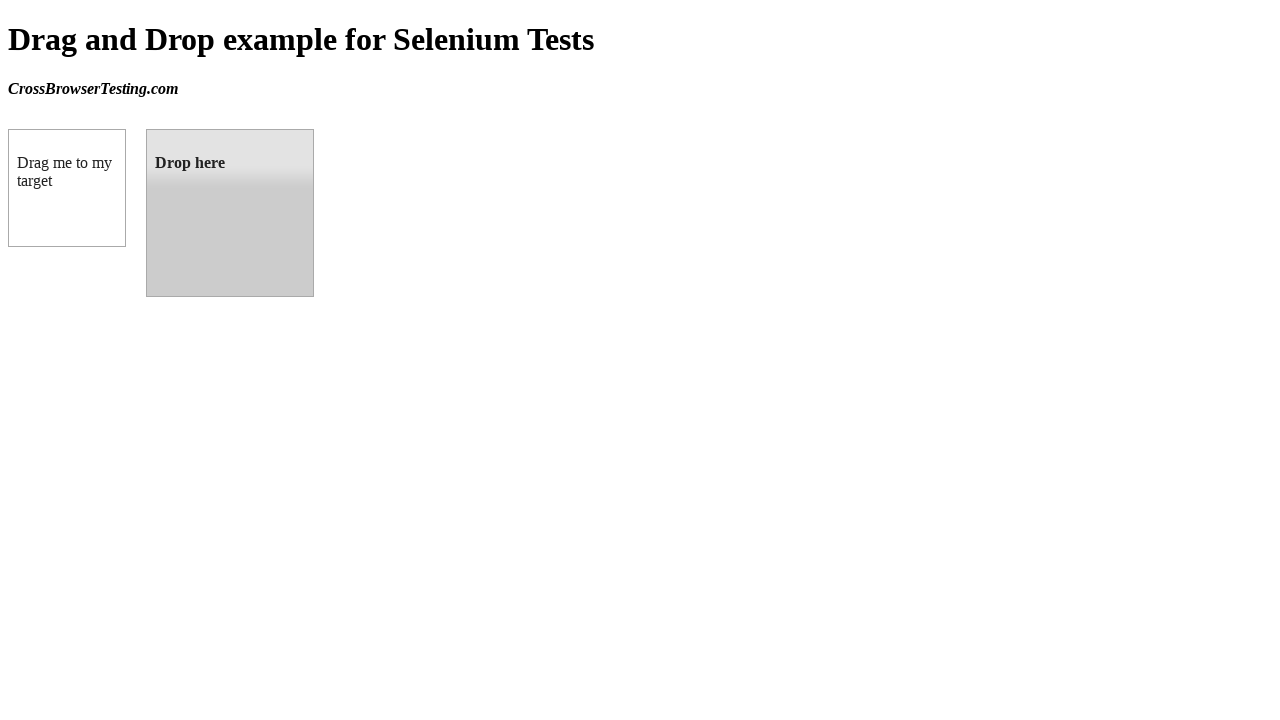

Located draggable source element
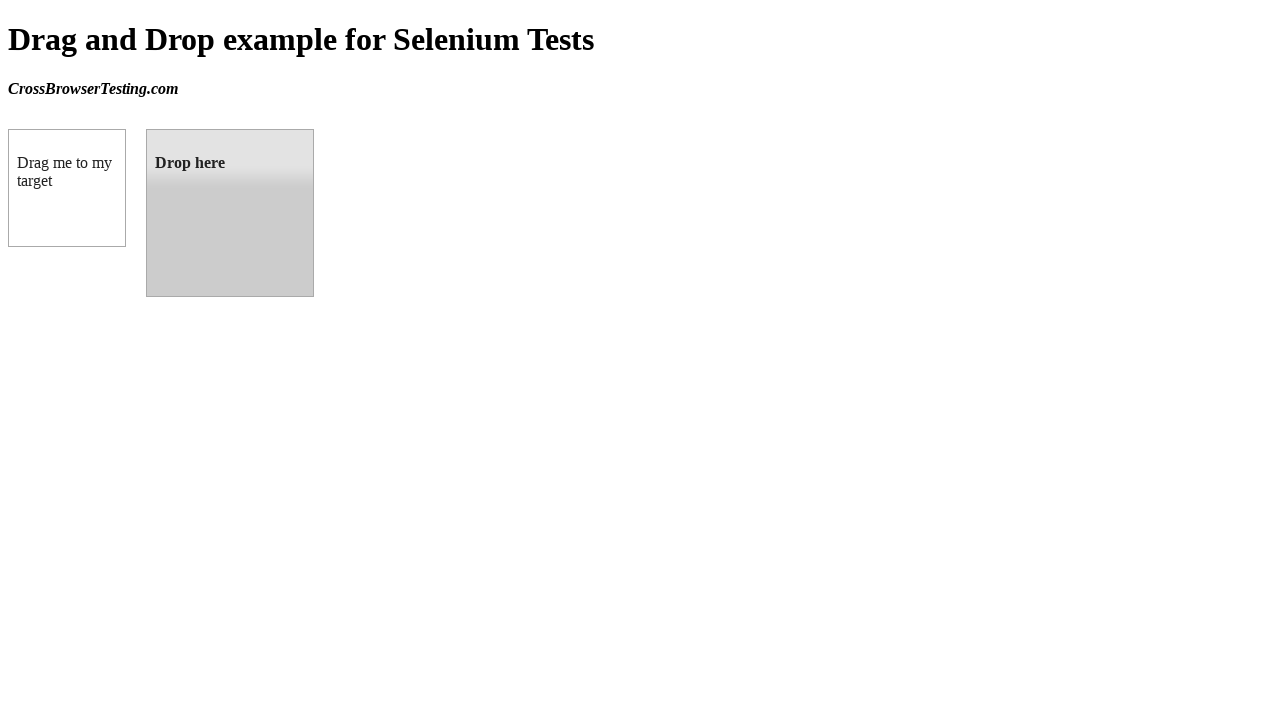

Located droppable target element
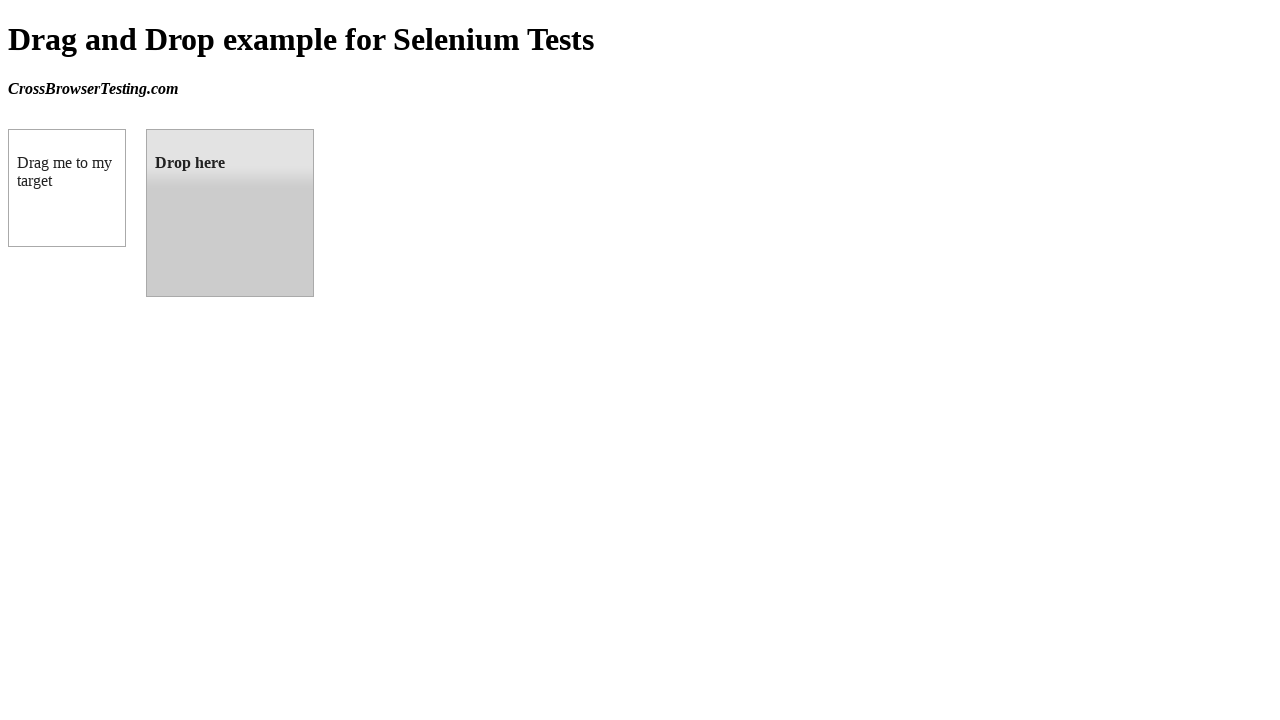

Retrieved bounding box for source element
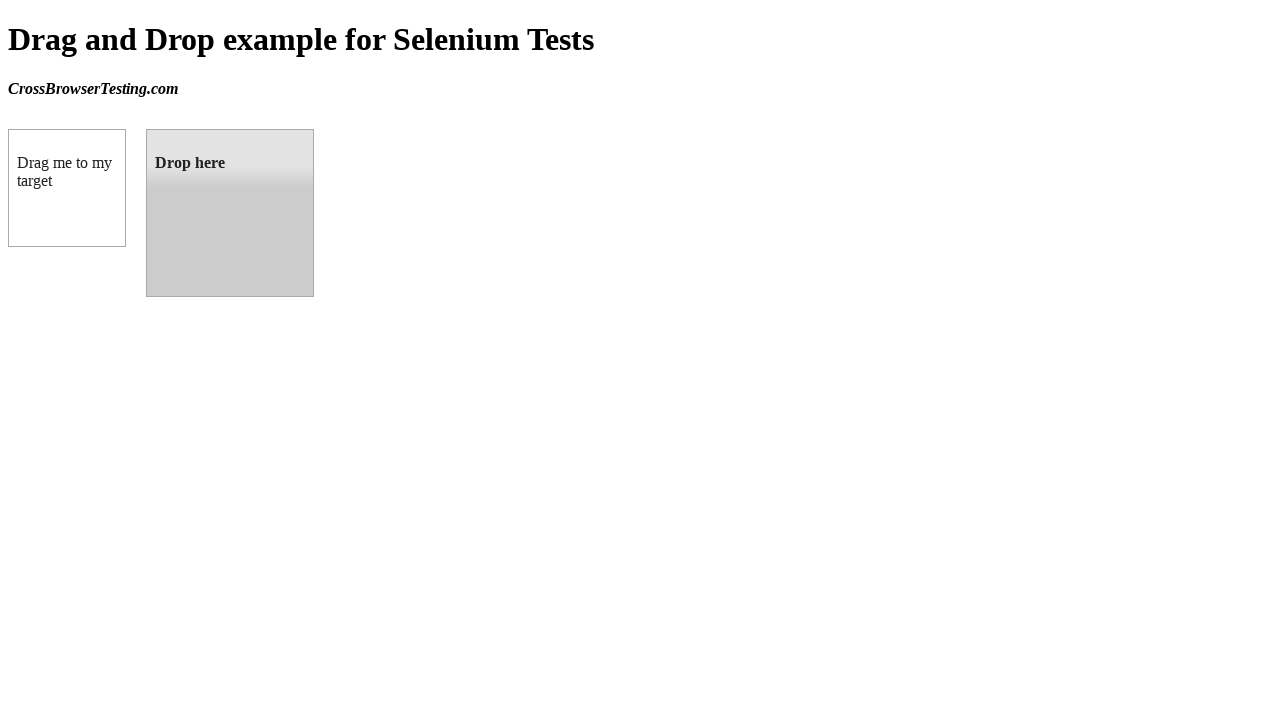

Retrieved bounding box for target element
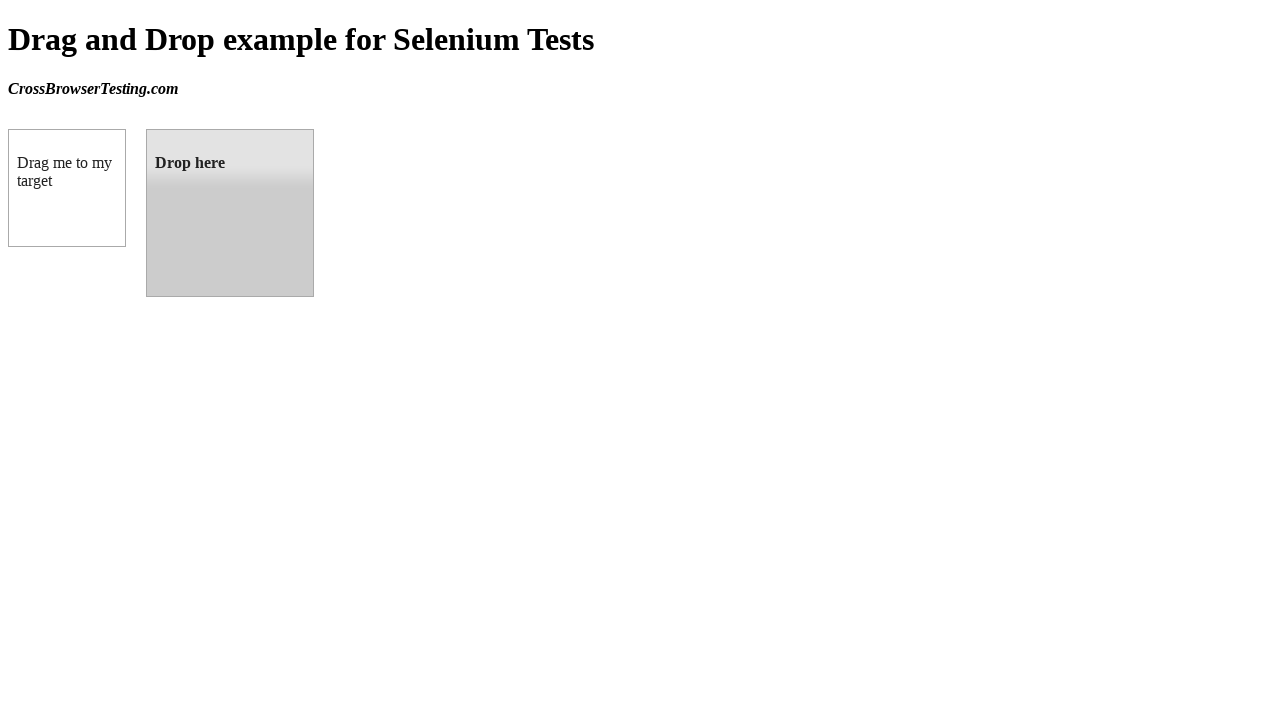

Moved mouse to center of source element at (67, 188)
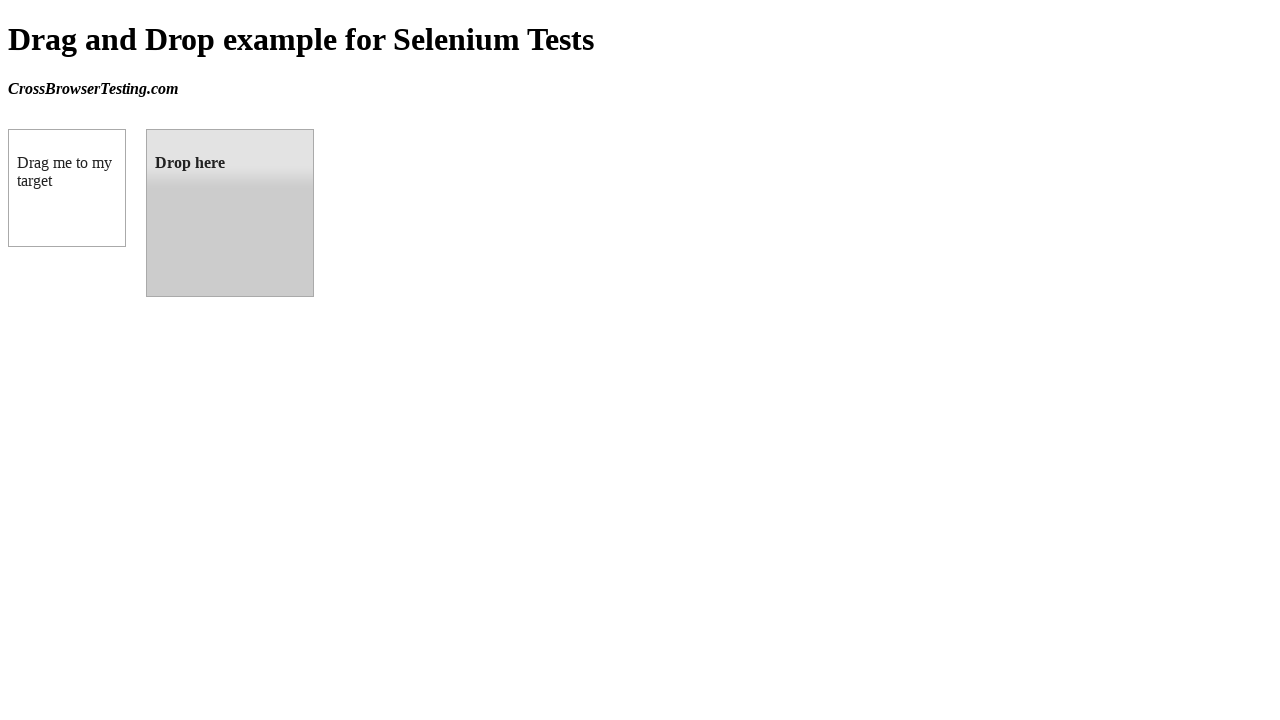

Pressed and held mouse button down on source element at (67, 188)
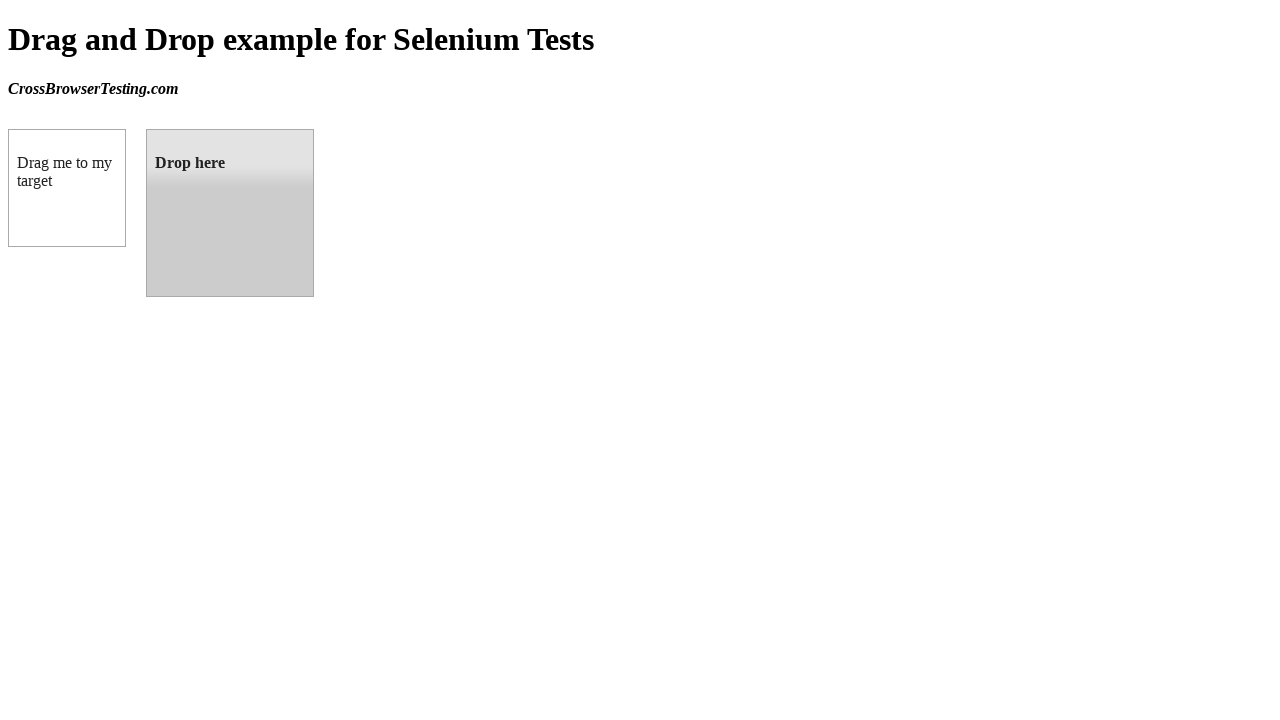

Dragged mouse to center of target element at (230, 213)
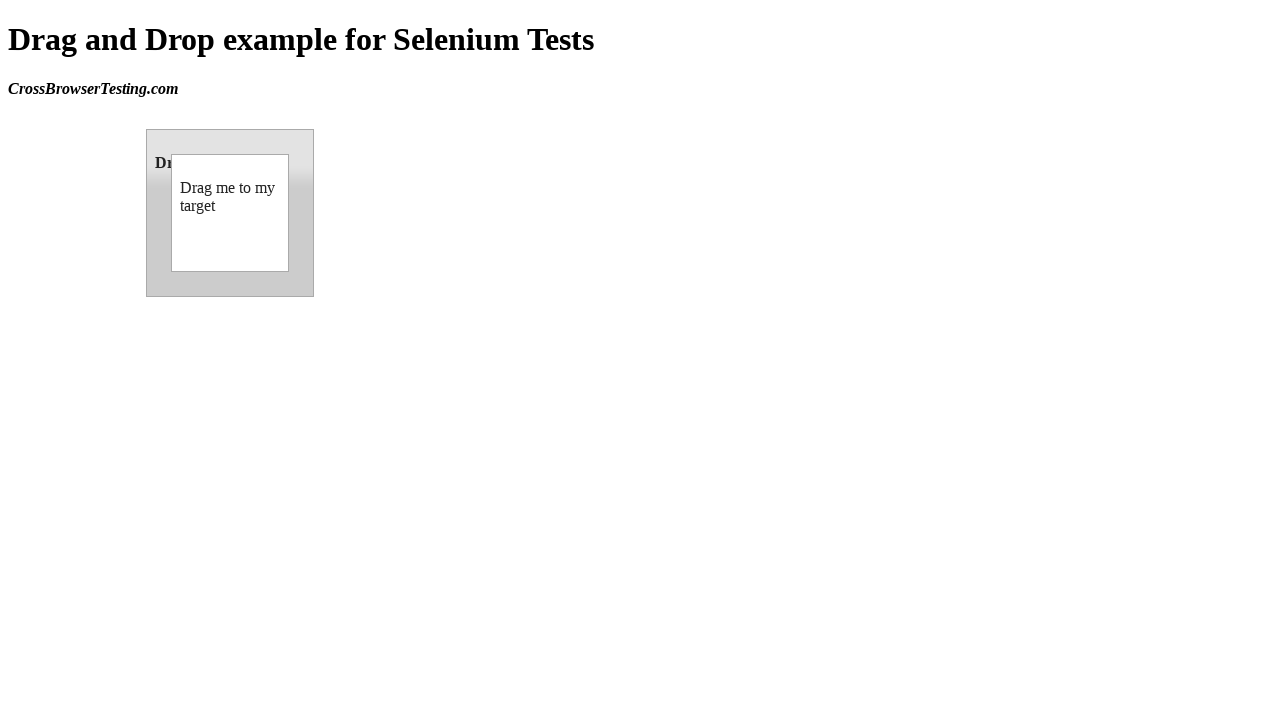

Released mouse button to complete drag and drop at (230, 213)
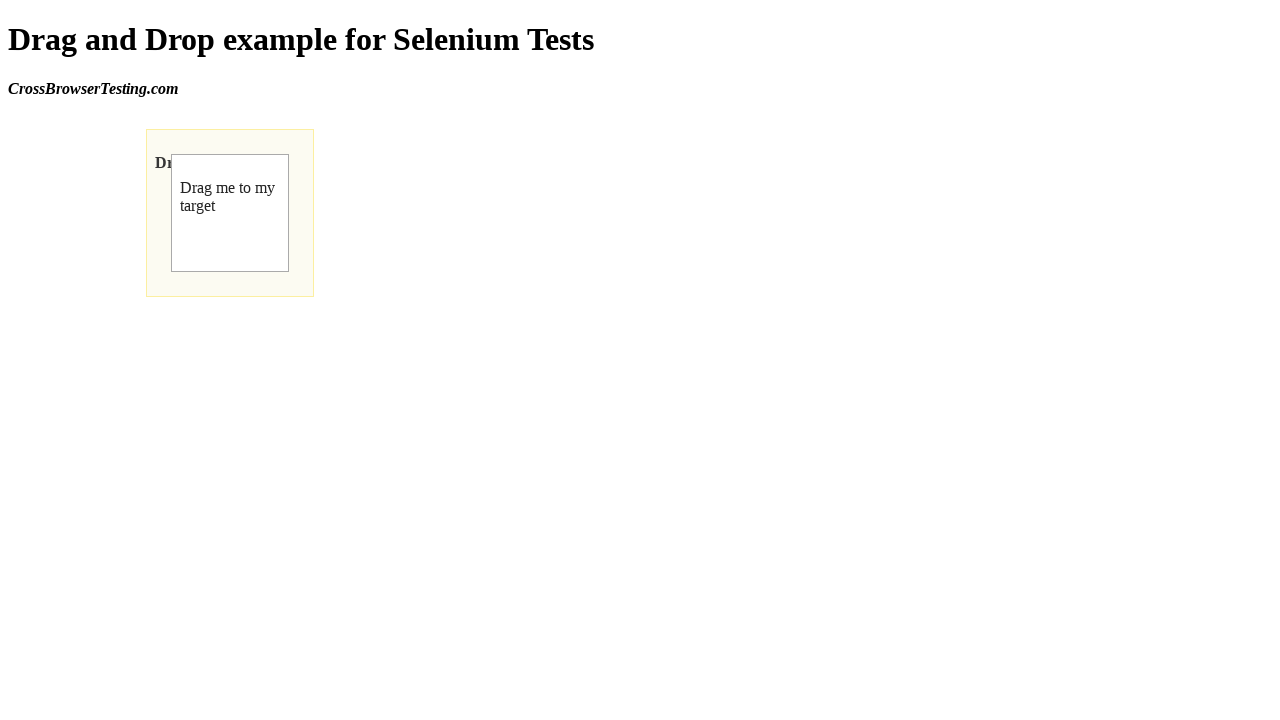

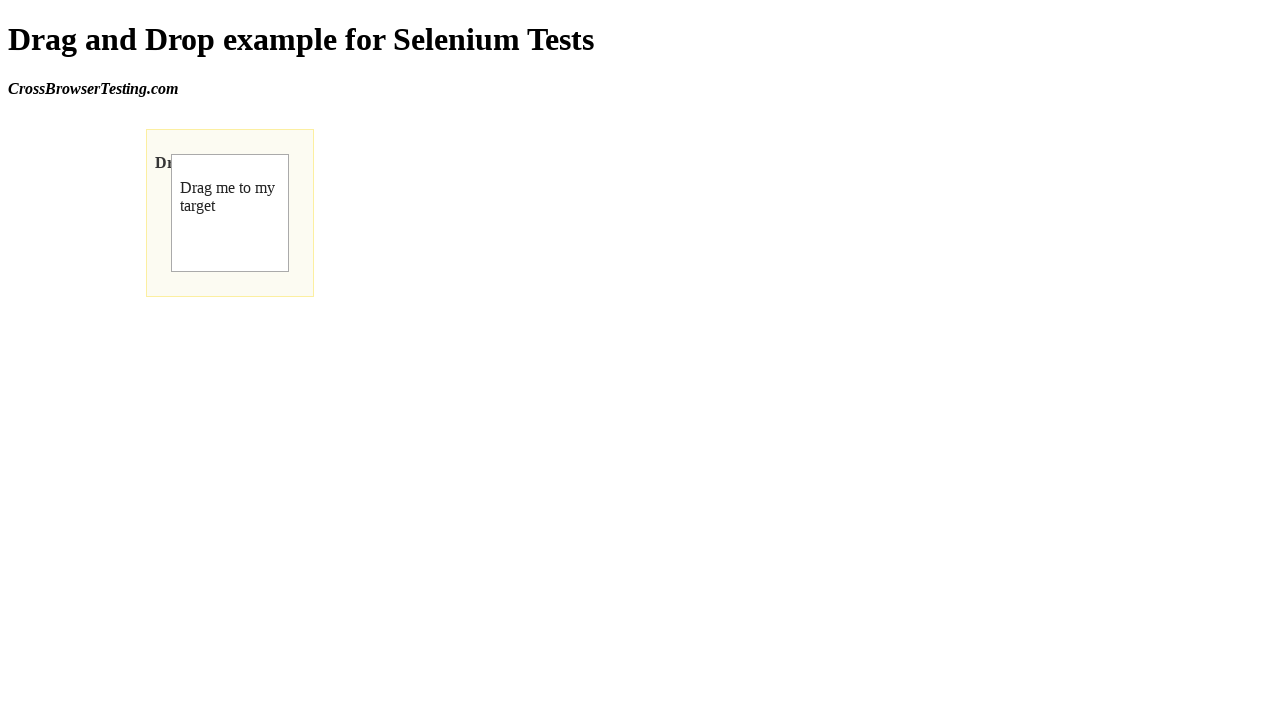